Tests browser window handling by clicking a button to open a new window, then switching between windows and closing a specific window based on its title.

Starting URL: https://demoqa.com/browser-windows

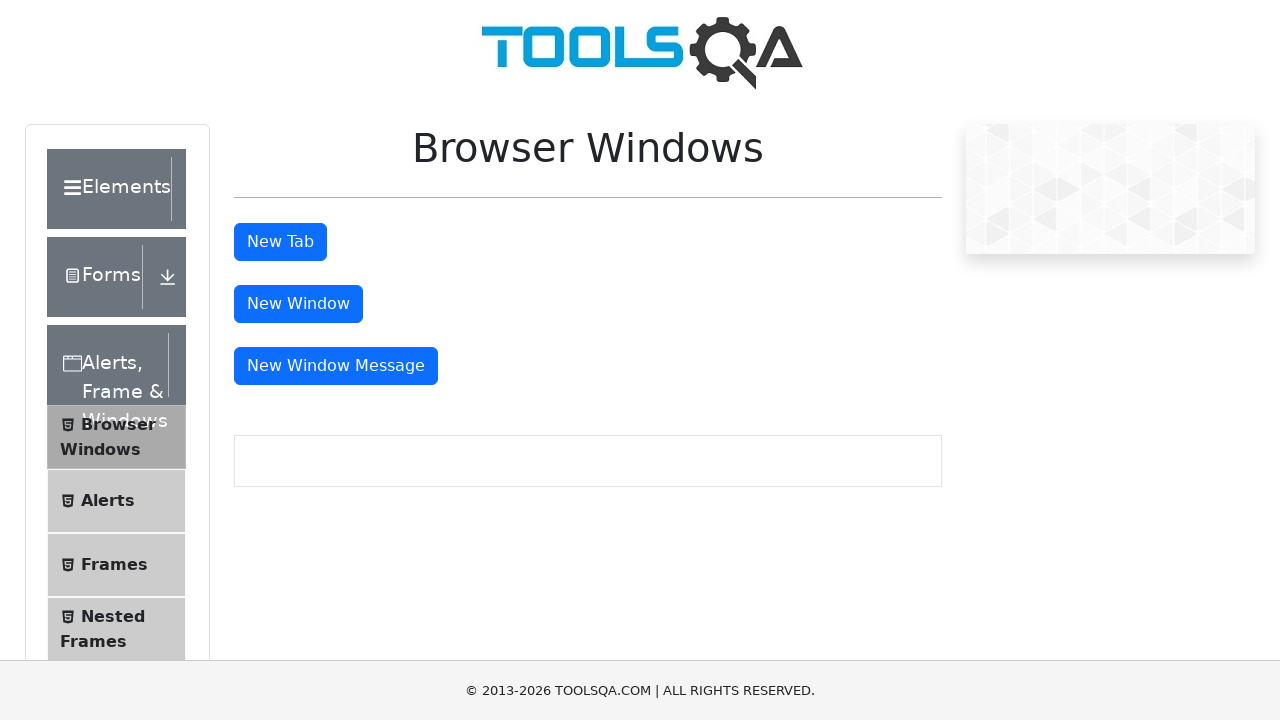

Clicked 'New Window' button to open a new browser window at (298, 304) on xpath=//button[text()='New Window']
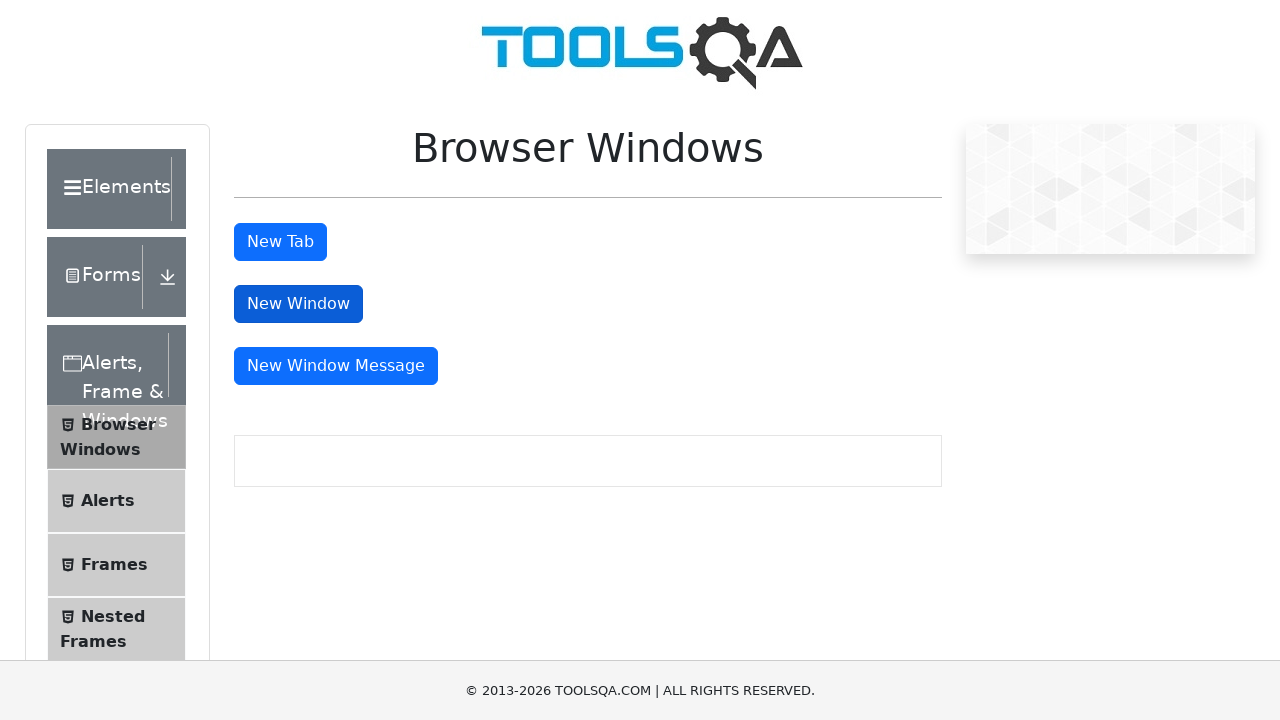

Waited 1000ms for new window to open
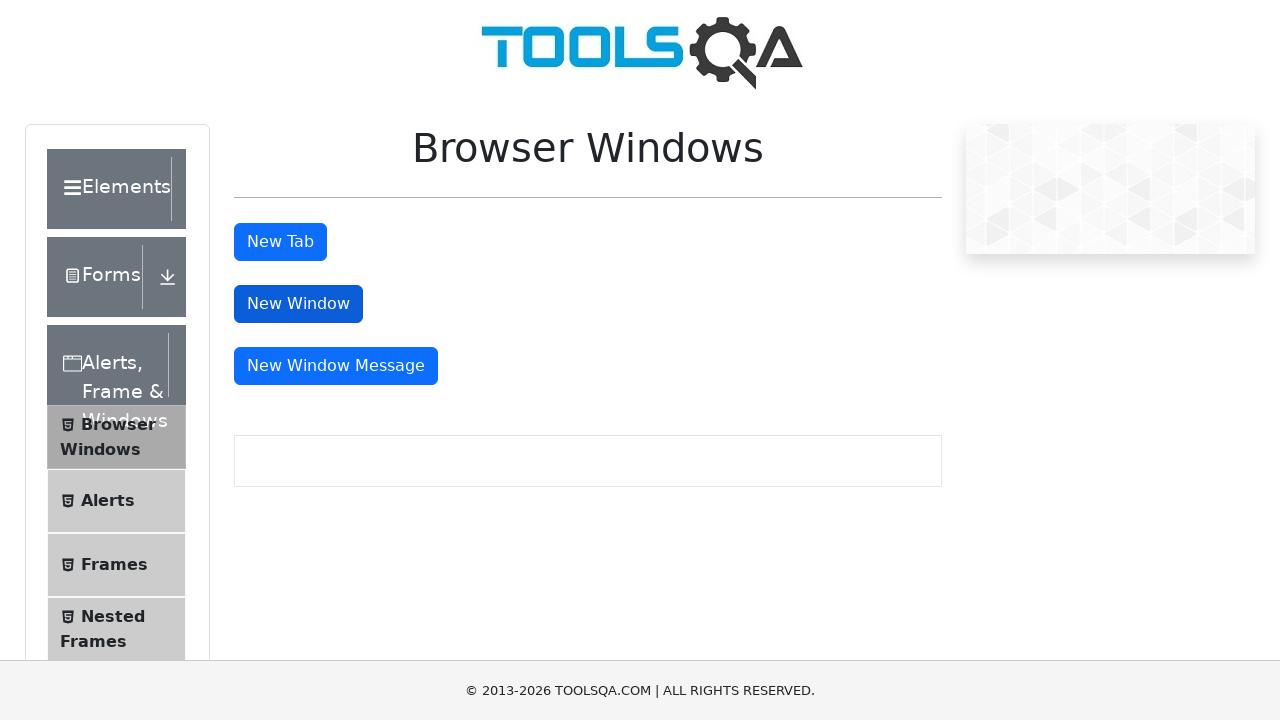

Retrieved all open pages/windows from context
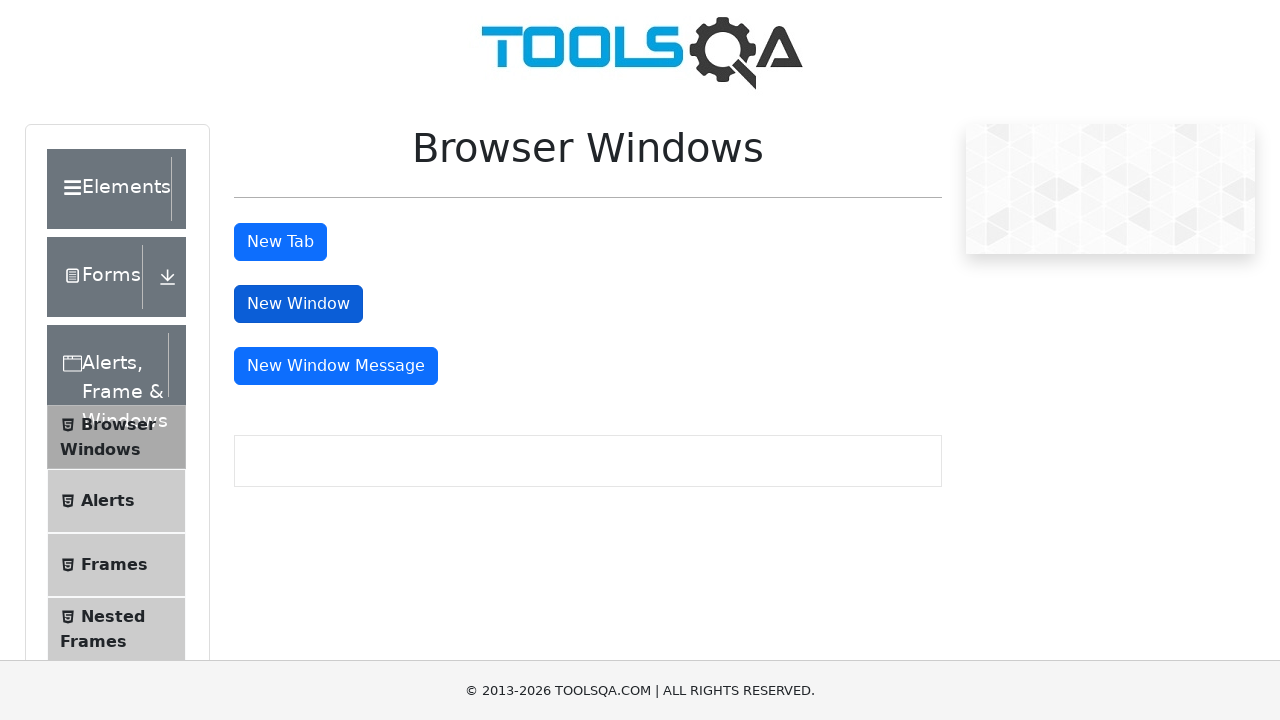

Brought main page to front
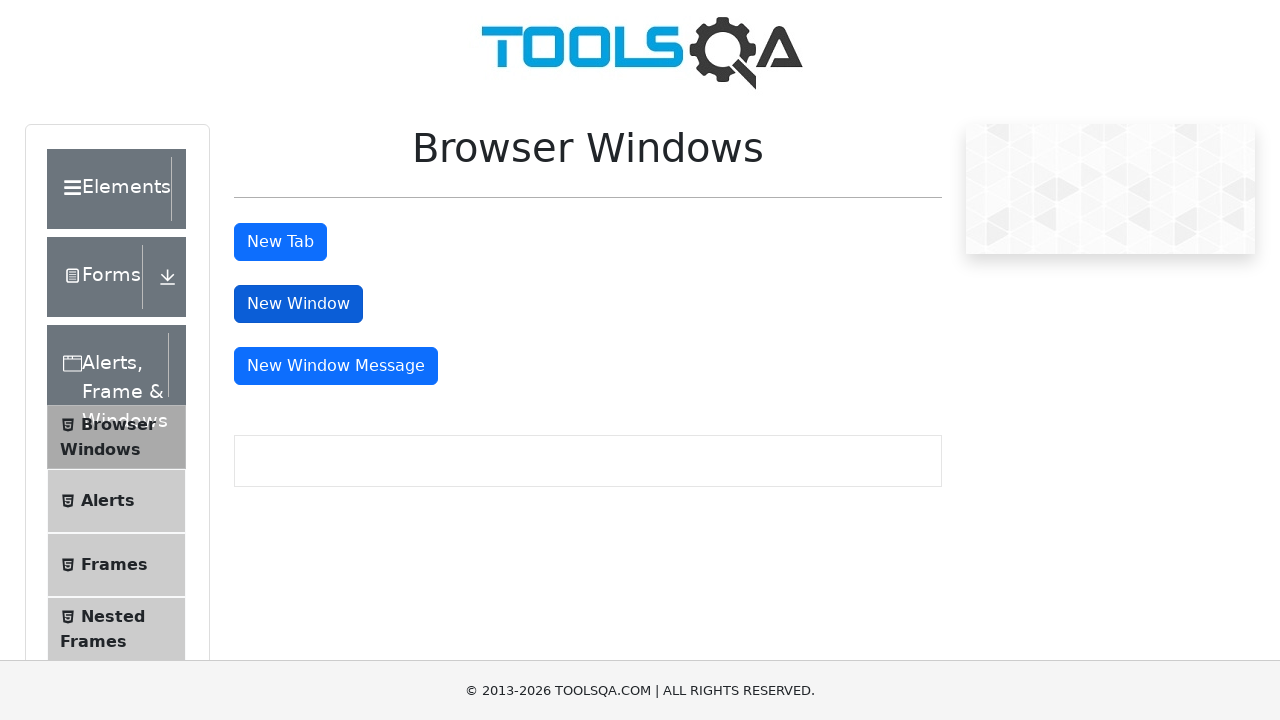

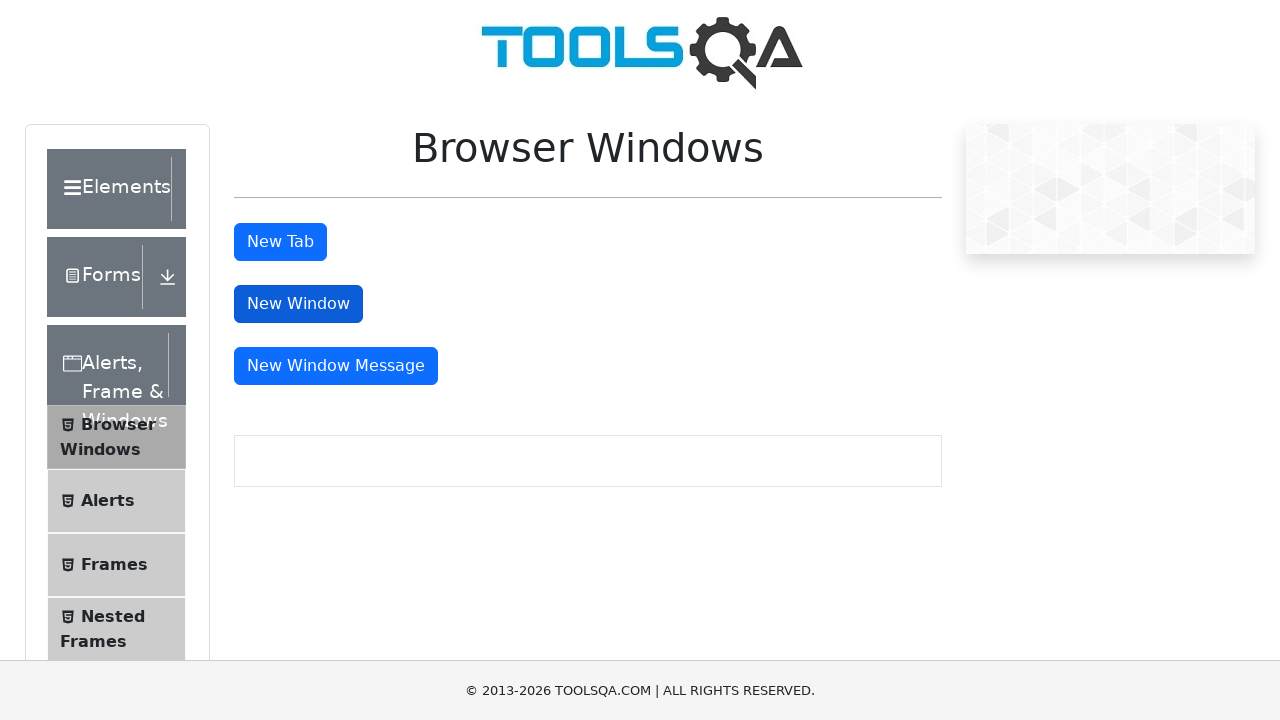